Tests drag-and-drop functionality on jQuery UI demo page by switching to an iframe, then dragging a draggable element onto a droppable target.

Starting URL: https://jqueryui.com/droppable/

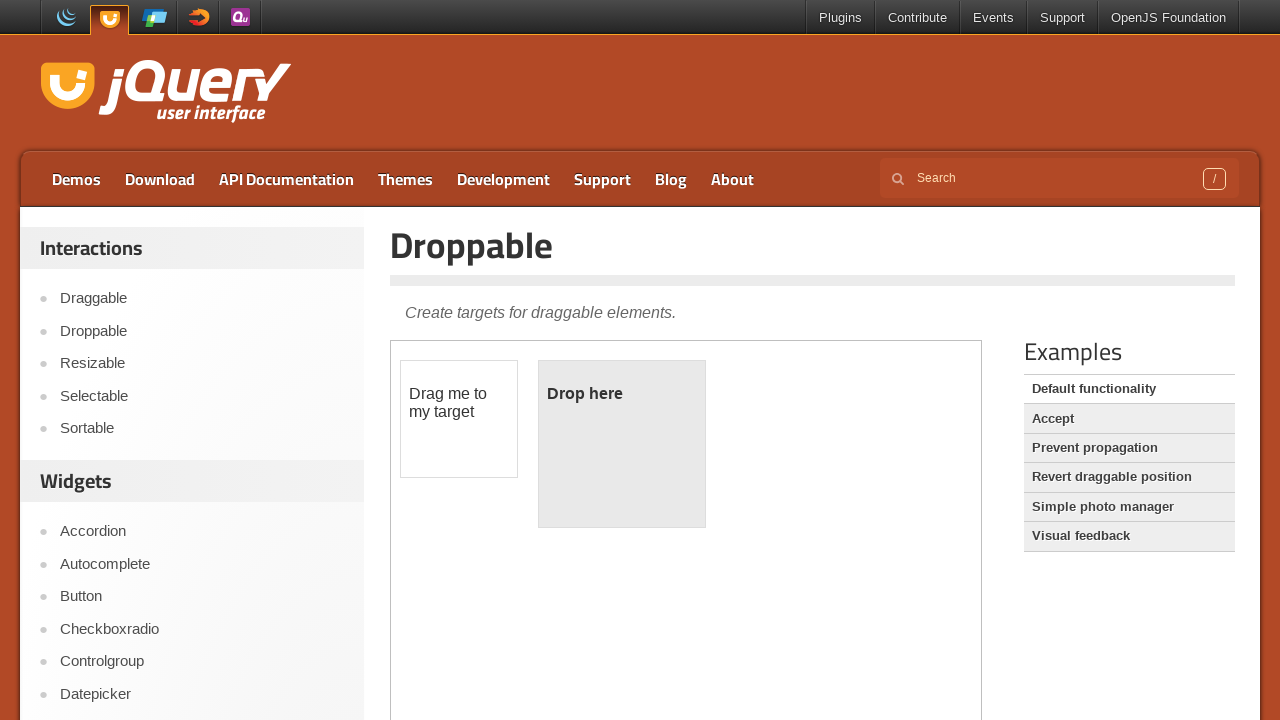

Navigated to jQuery UI droppable demo page
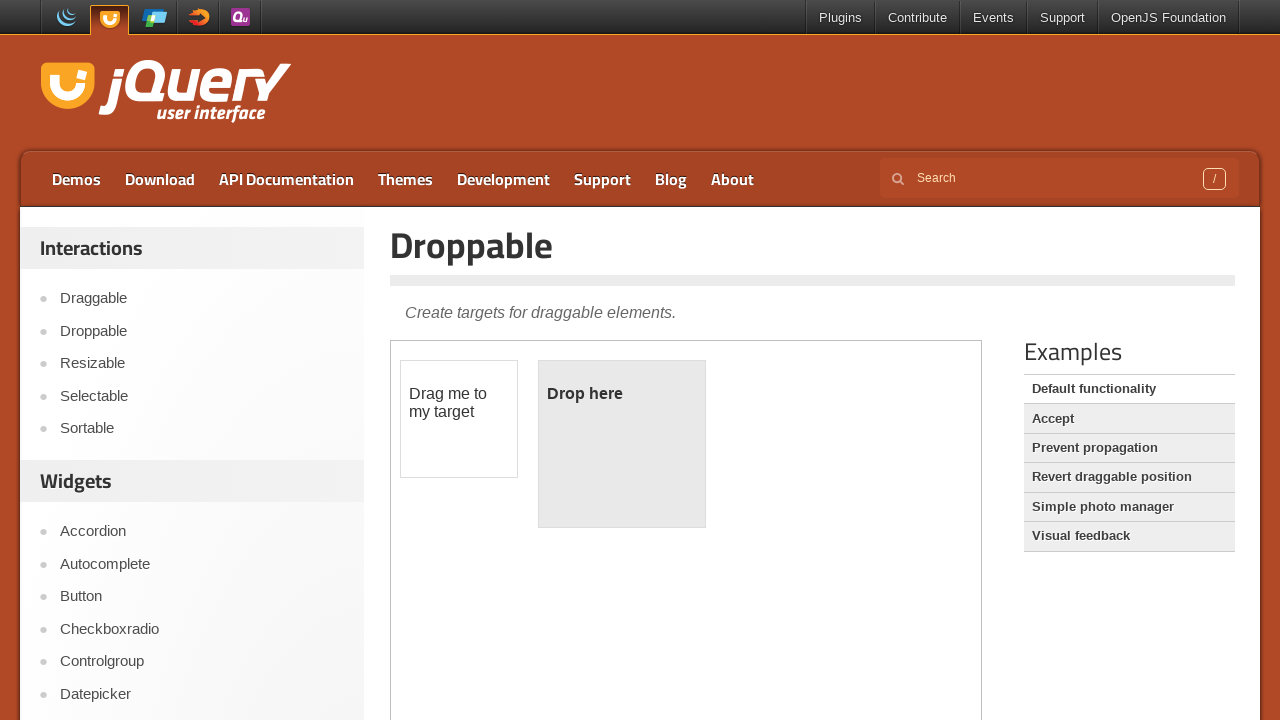

Located demo iframe containing draggable and droppable elements
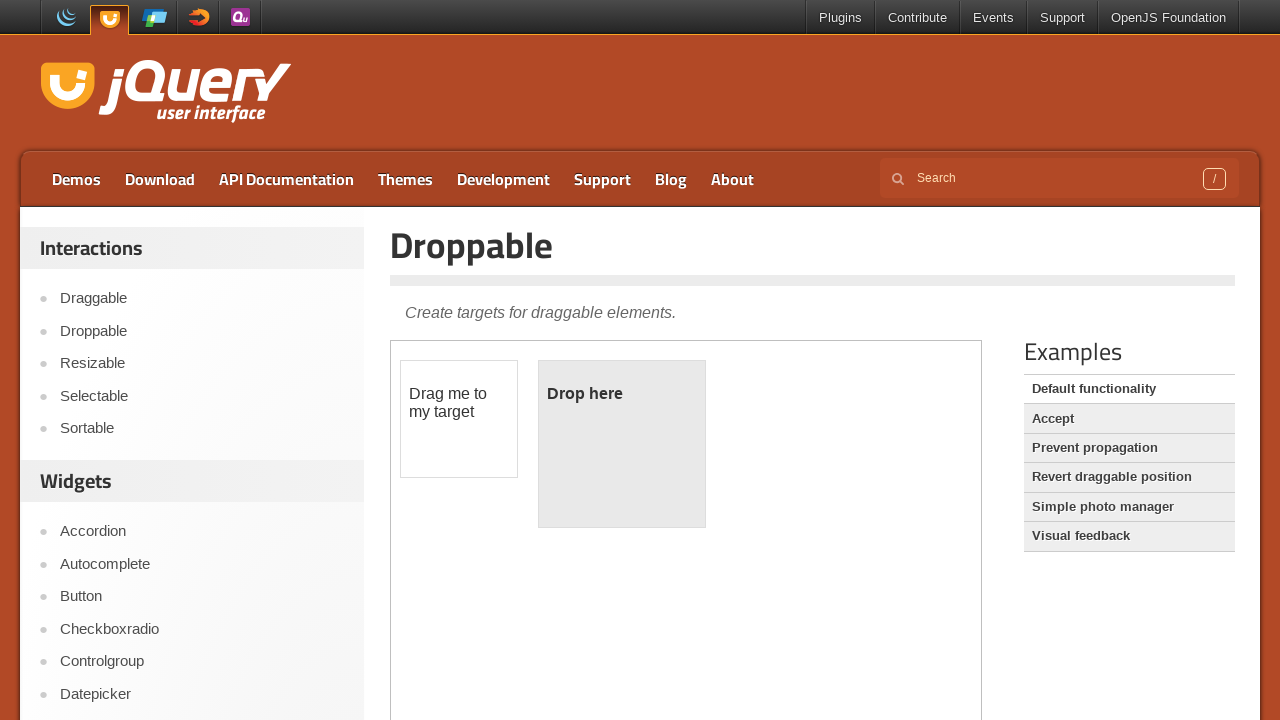

Clicked on draggable element at (459, 419) on iframe.demo-frame >> internal:control=enter-frame >> #draggable
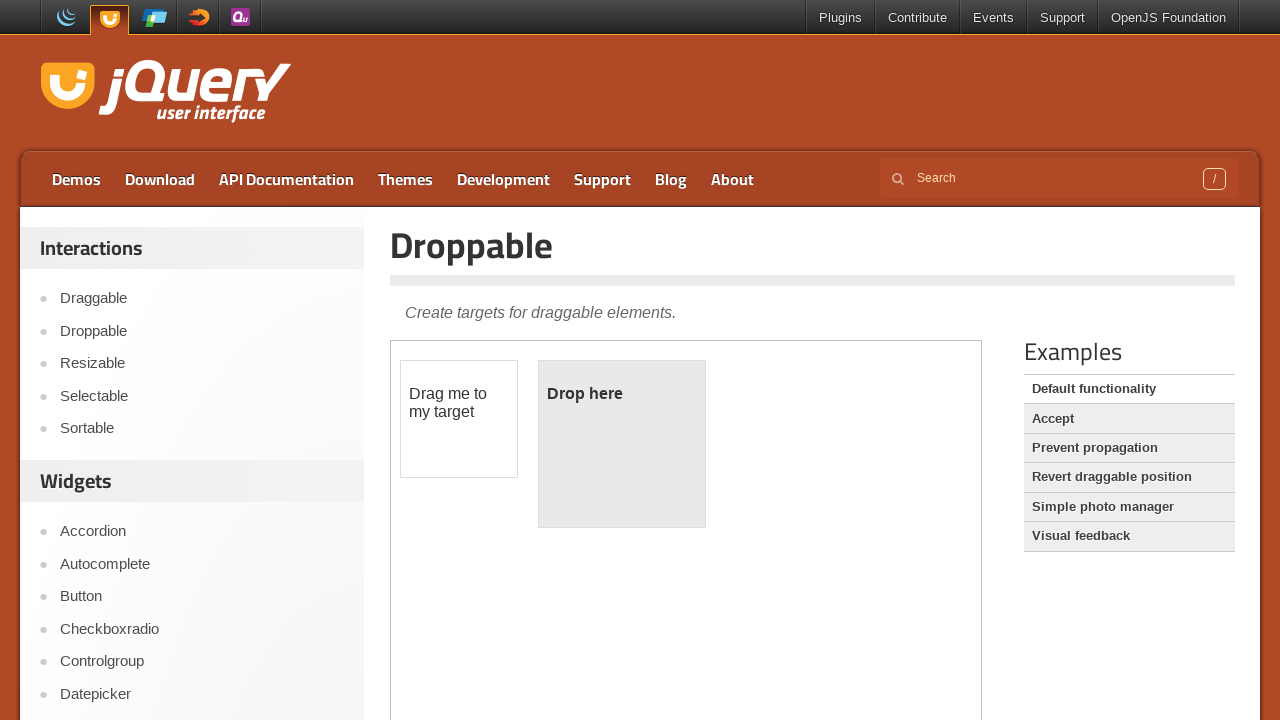

Dragged draggable element onto droppable target at (622, 444)
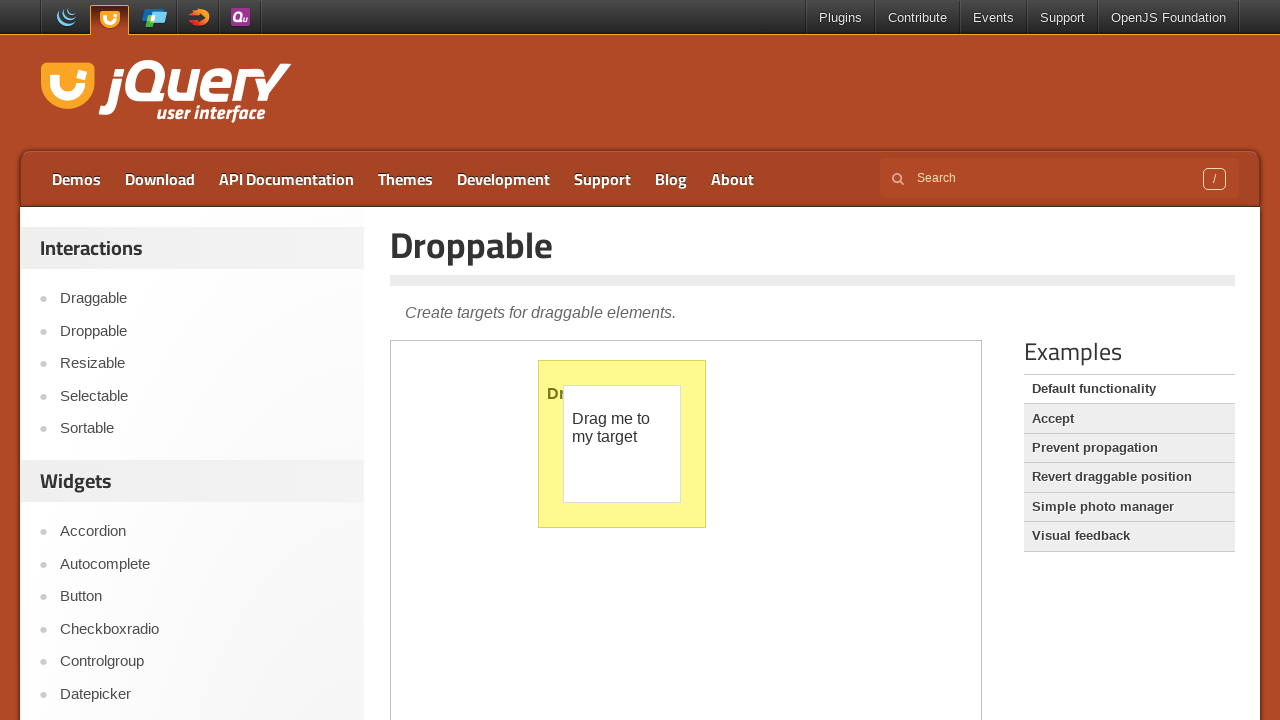

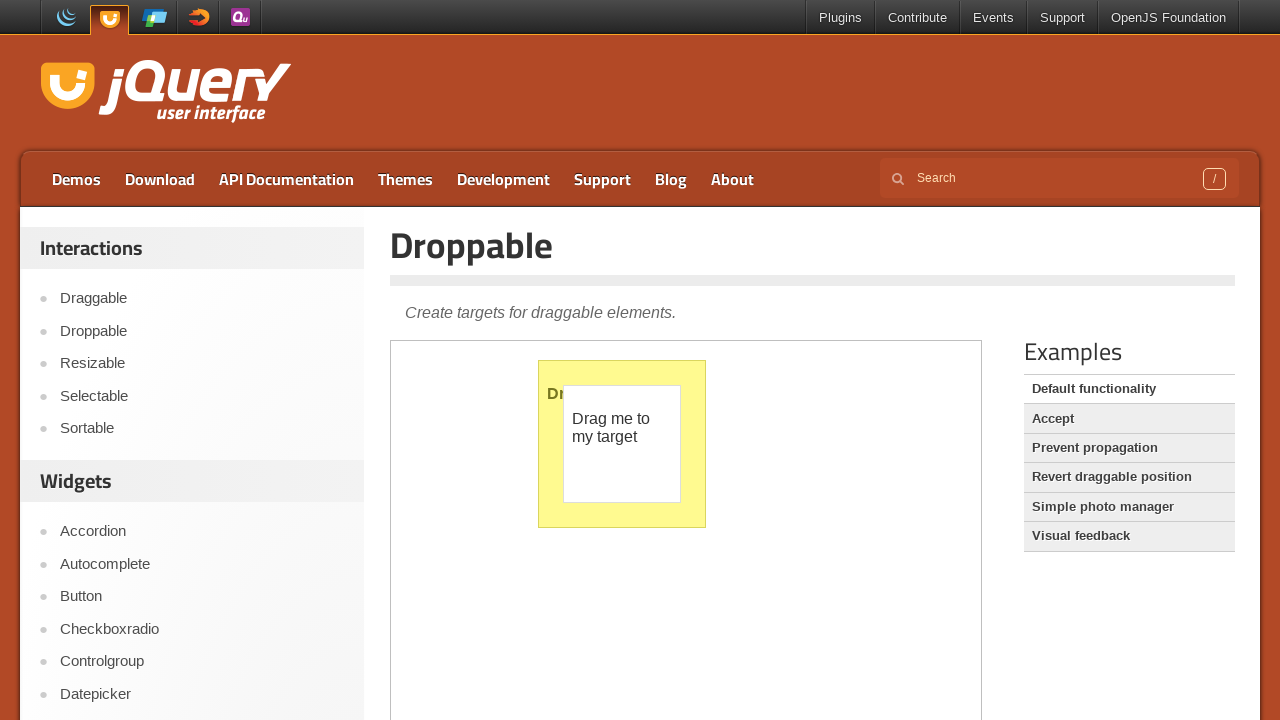